Tests filtering to display only completed items

Starting URL: https://demo.playwright.dev/todomvc

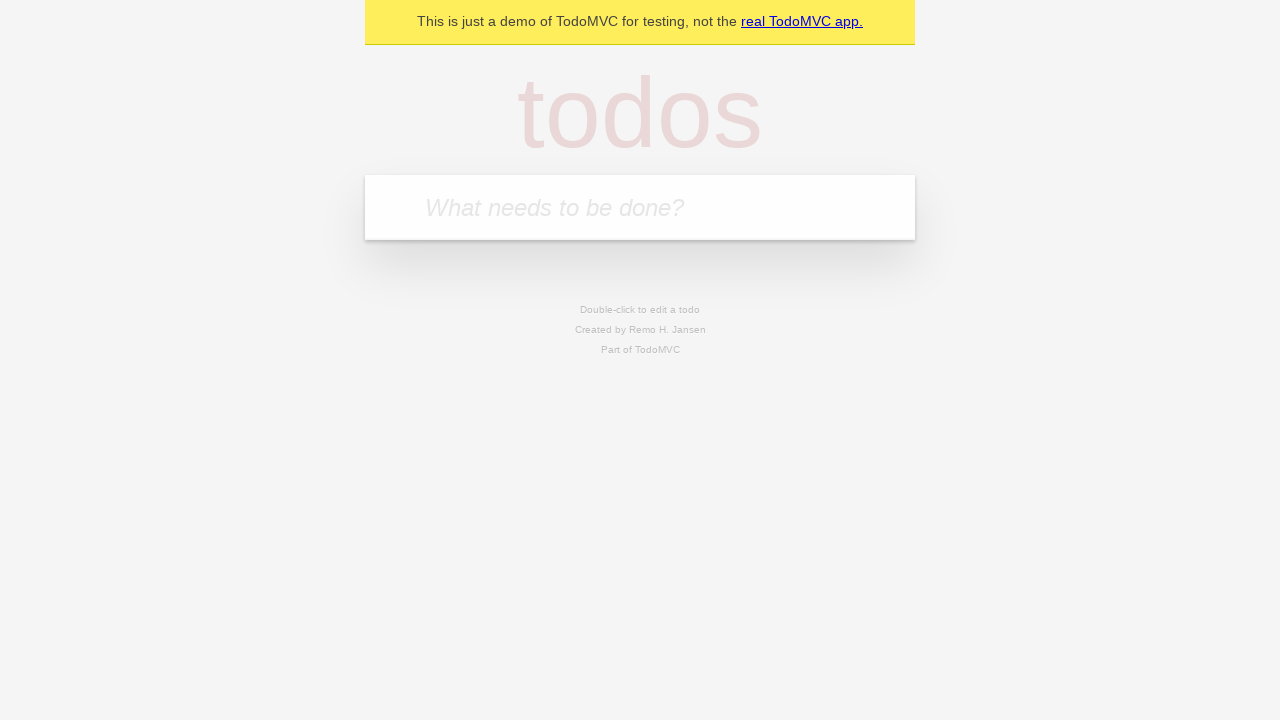

Filled todo input with 'buy some cheese' on internal:attr=[placeholder="What needs to be done?"i]
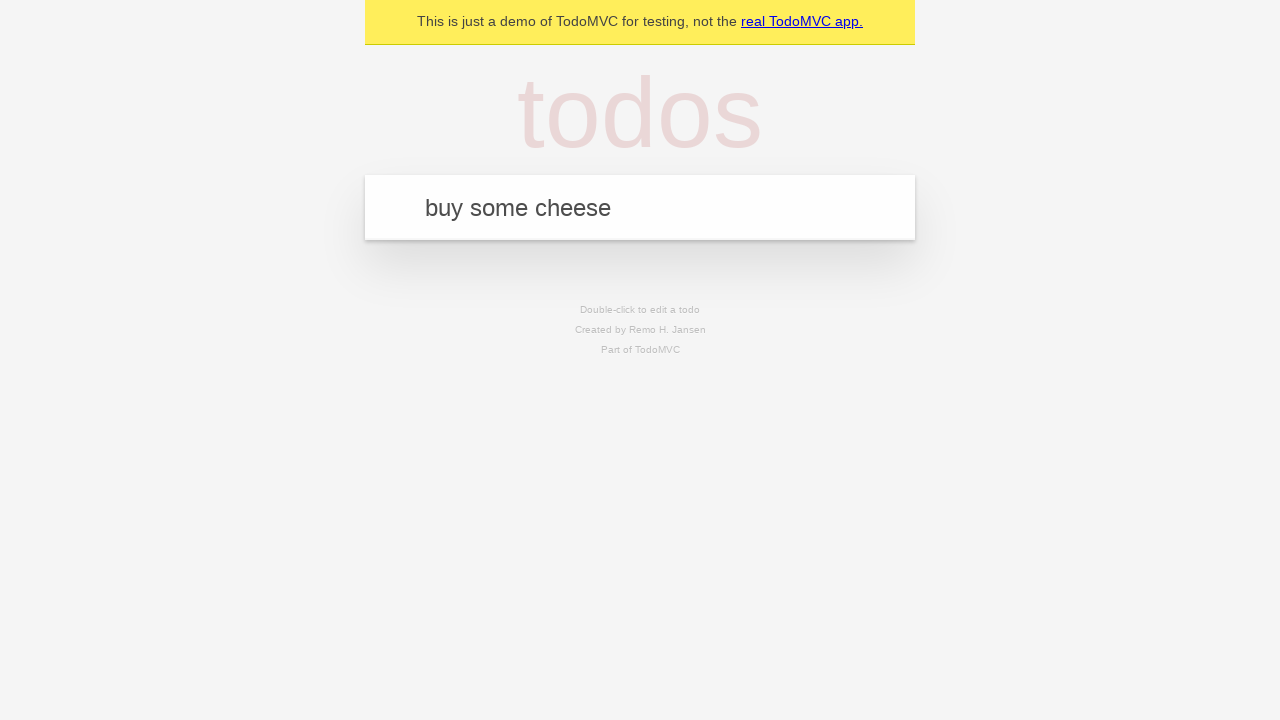

Pressed Enter to create todo 'buy some cheese' on internal:attr=[placeholder="What needs to be done?"i]
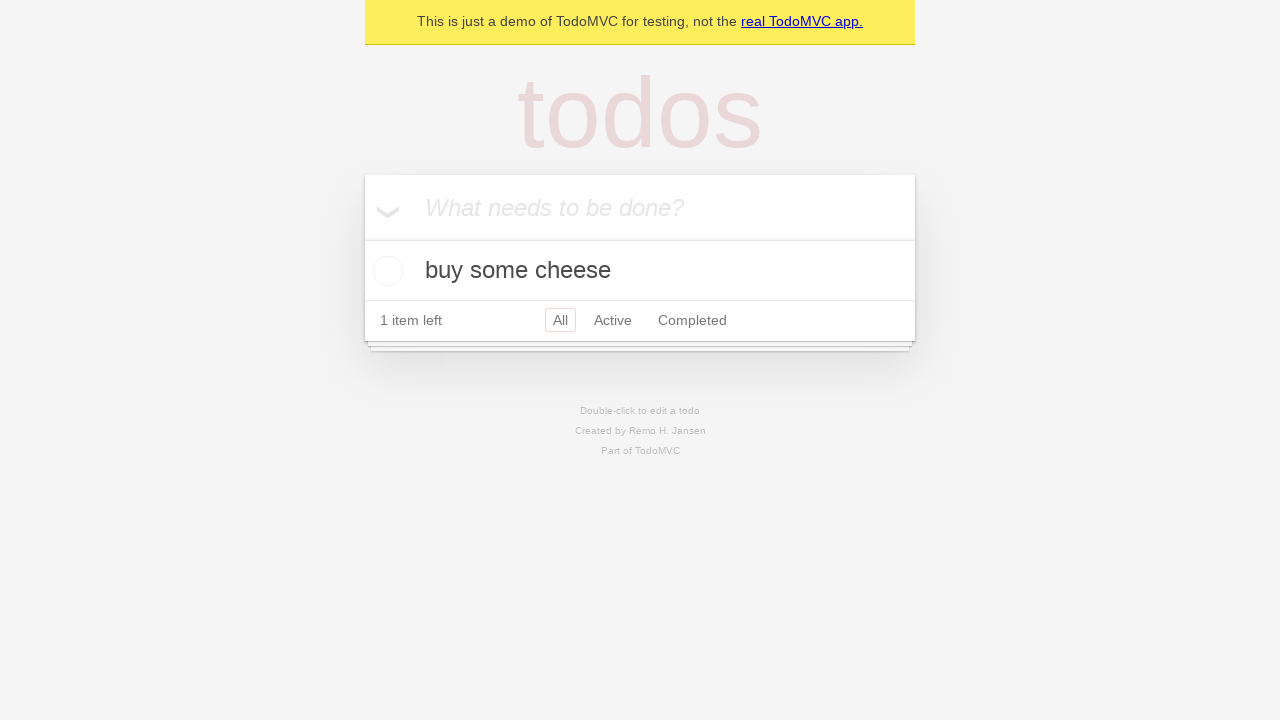

Filled todo input with 'feed the cat' on internal:attr=[placeholder="What needs to be done?"i]
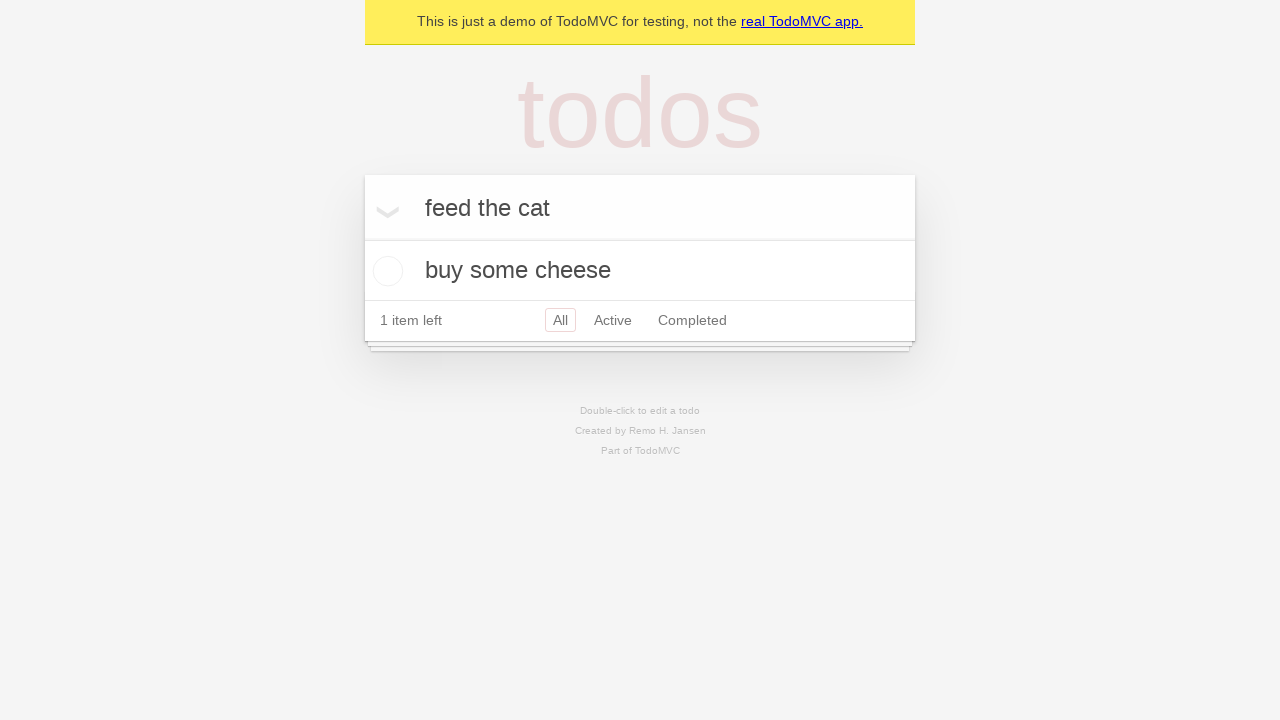

Pressed Enter to create todo 'feed the cat' on internal:attr=[placeholder="What needs to be done?"i]
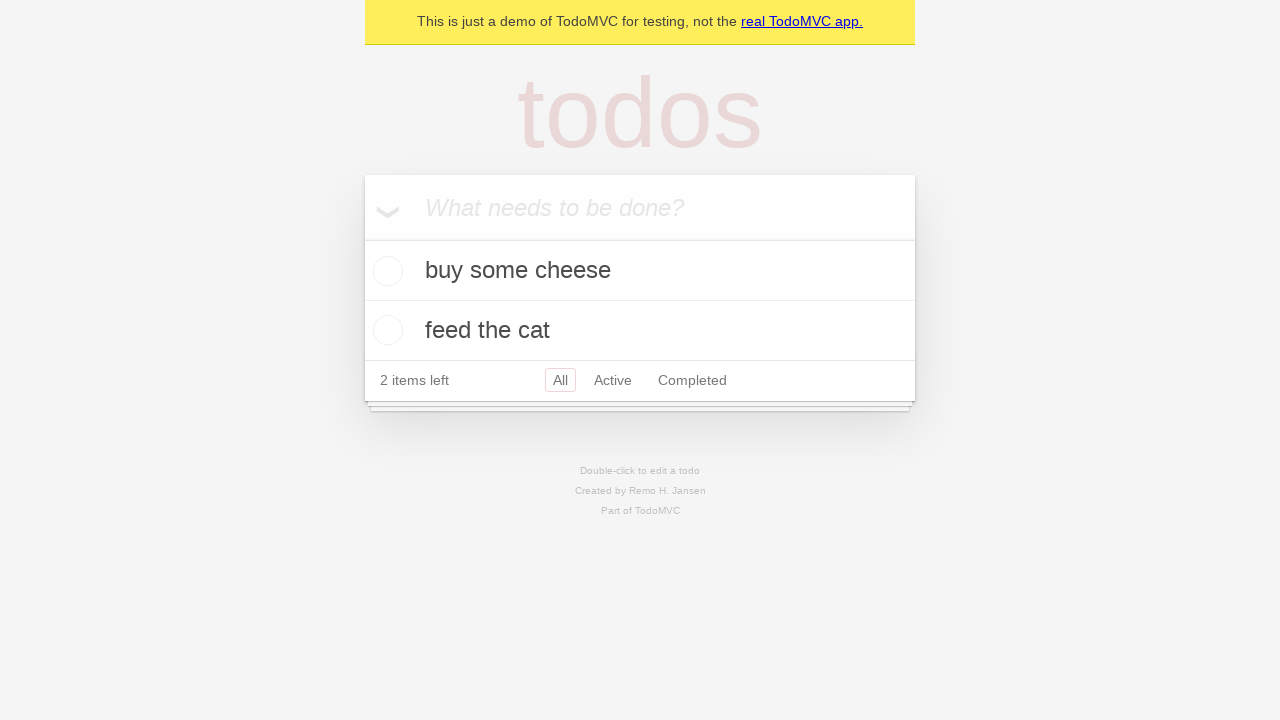

Filled todo input with 'book a doctors appointment' on internal:attr=[placeholder="What needs to be done?"i]
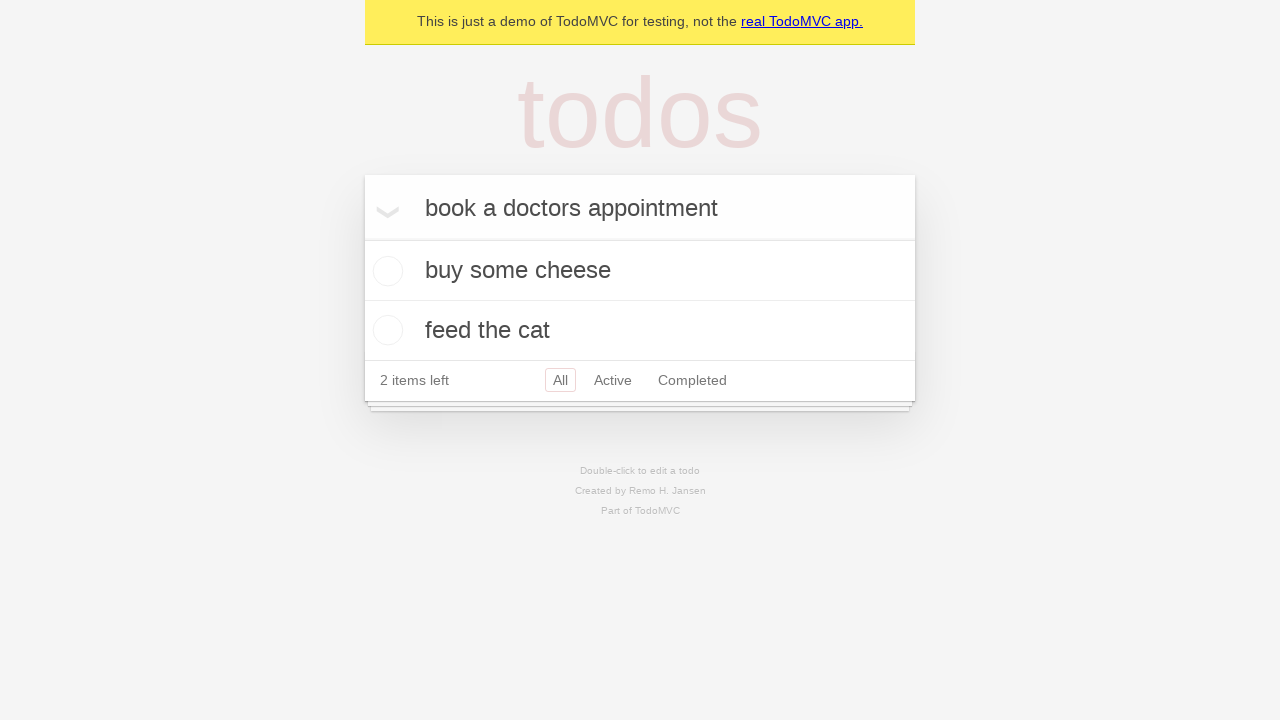

Pressed Enter to create todo 'book a doctors appointment' on internal:attr=[placeholder="What needs to be done?"i]
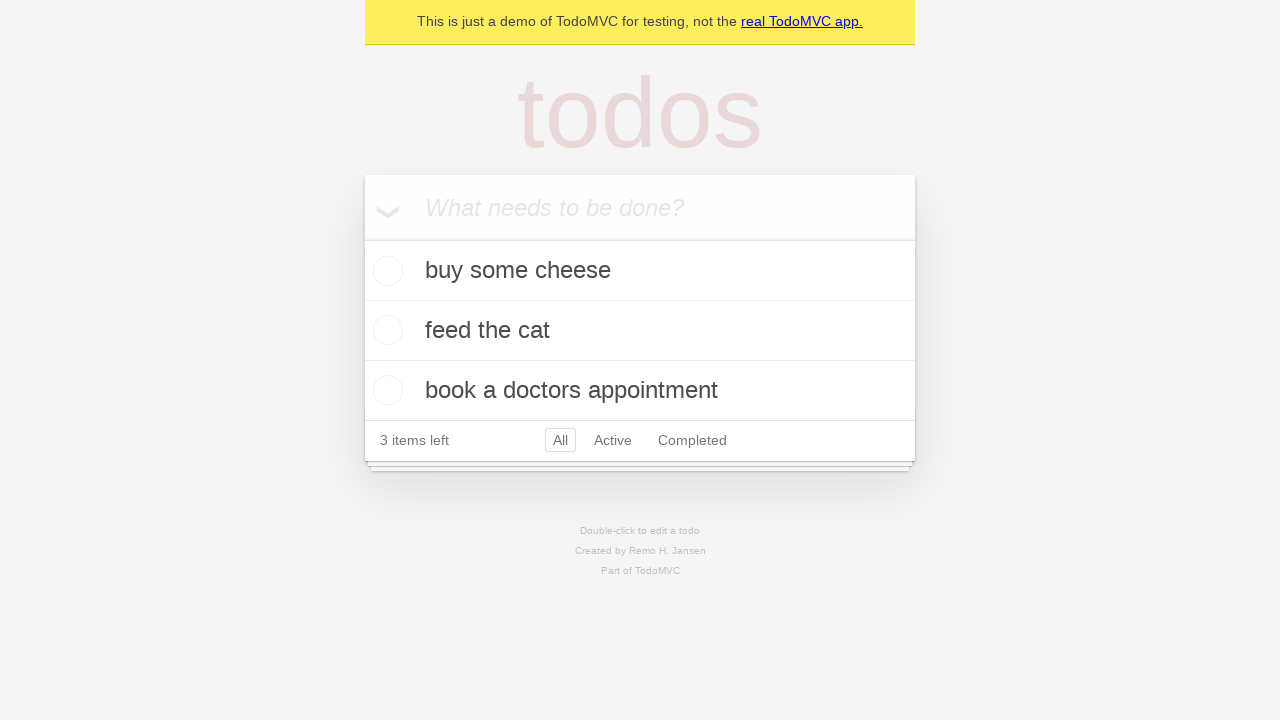

Checked the second todo item as completed at (385, 330) on internal:testid=[data-testid="todo-item"s] >> nth=1 >> internal:role=checkbox
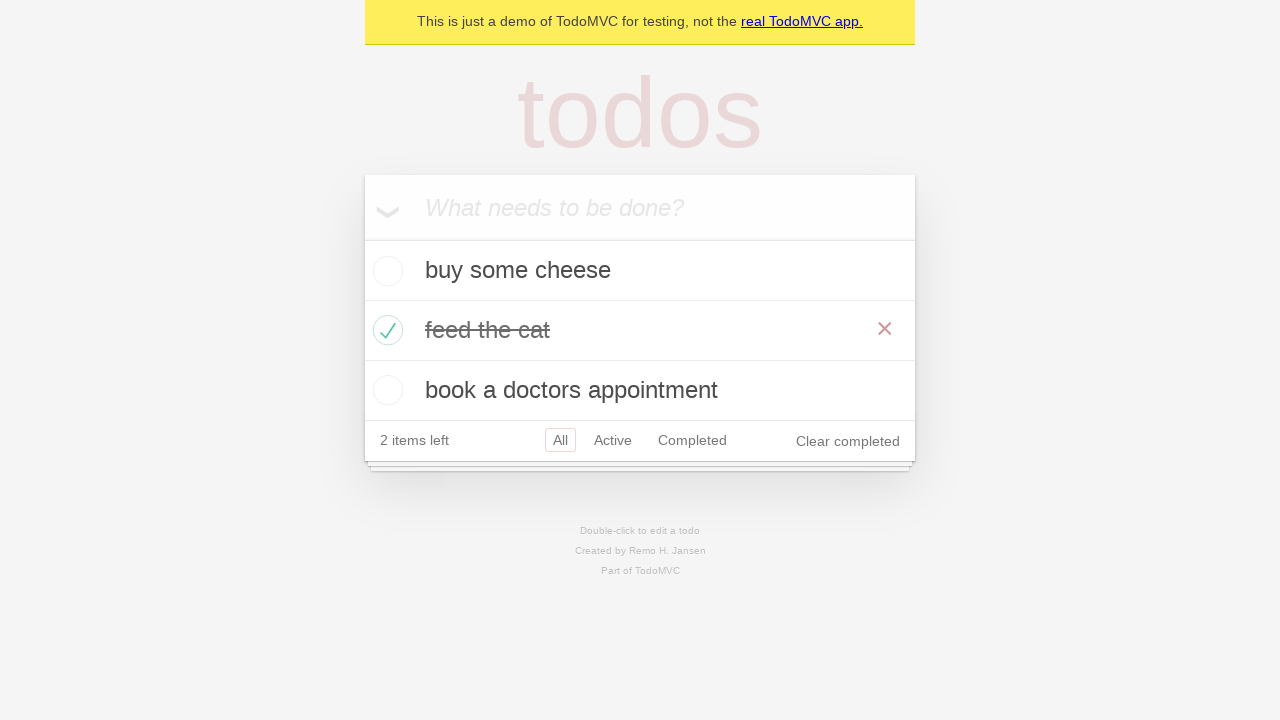

Clicked the Completed filter link at (692, 440) on internal:role=link[name="Completed"i]
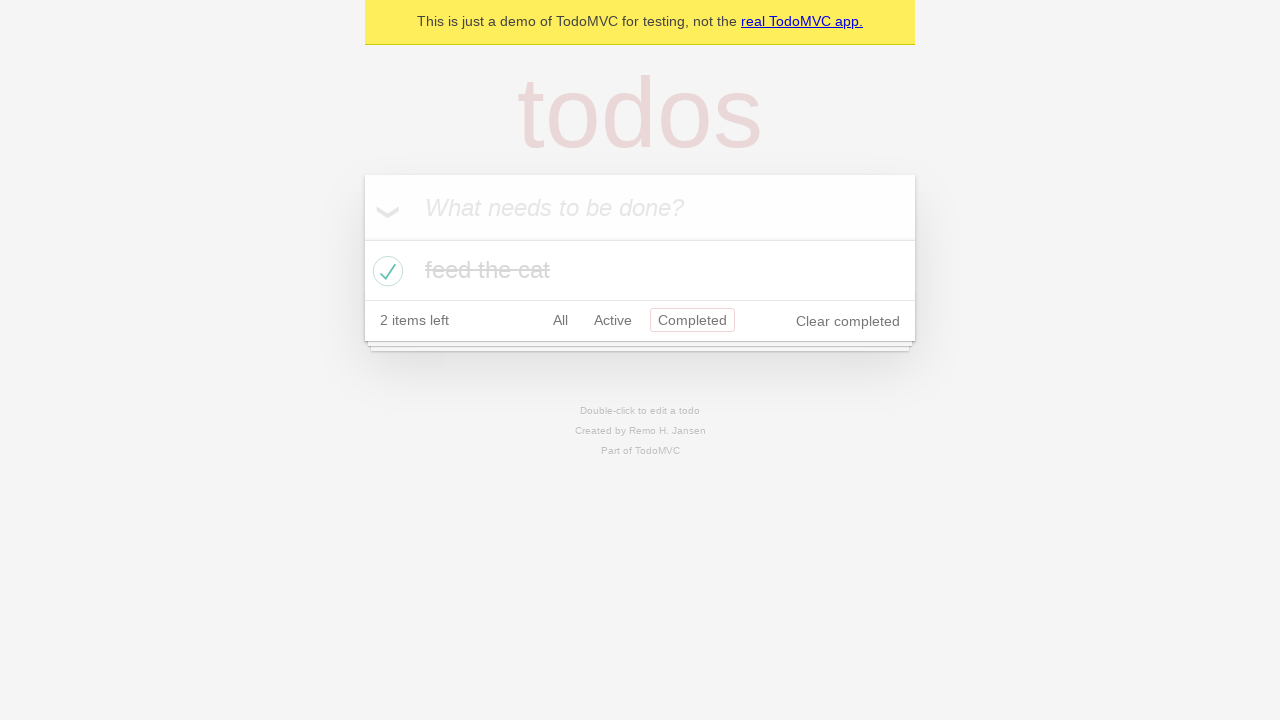

Filtered list loaded, showing only completed items
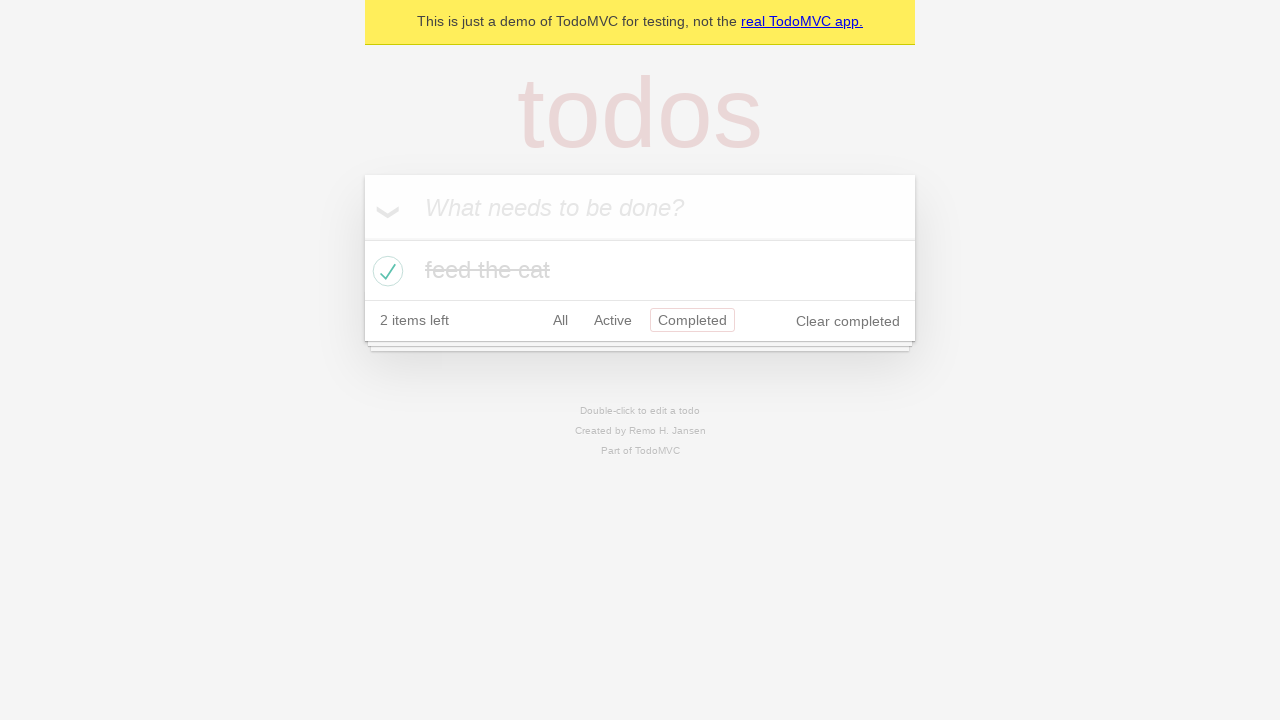

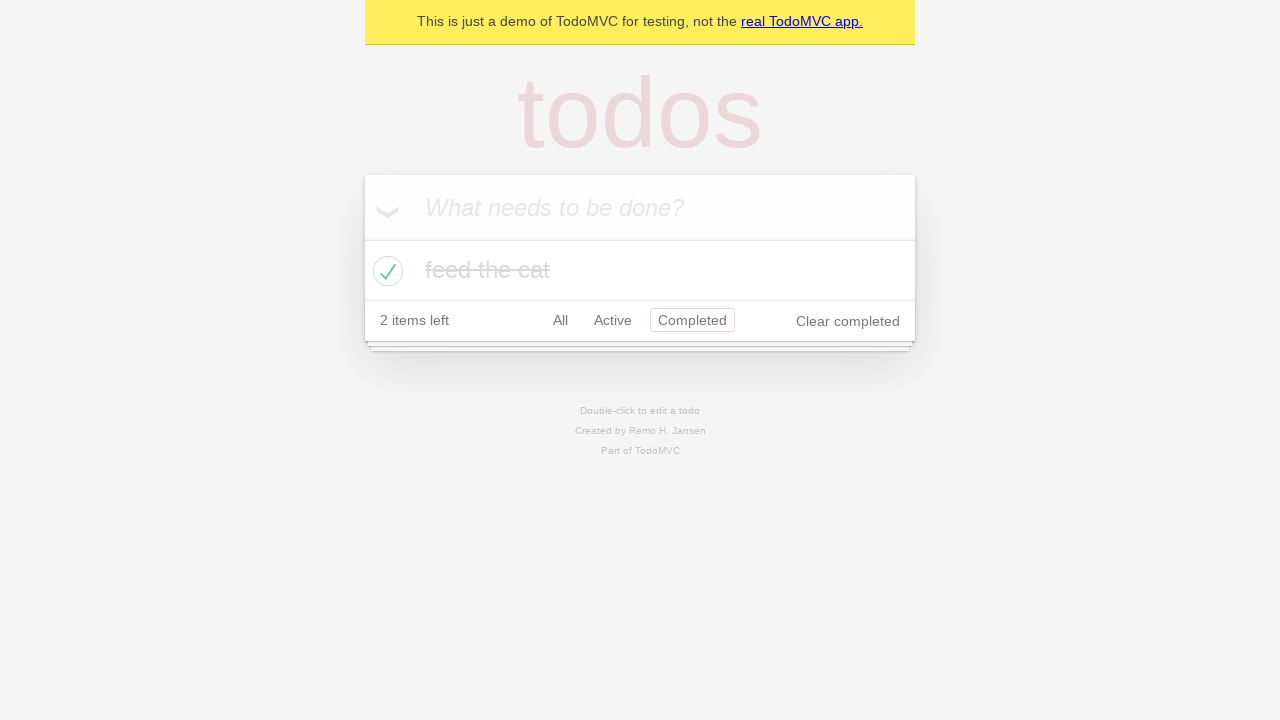